Tests radio button functionality by navigating to Elements section, clicking on radio button item, and selecting the Impressive radio option

Starting URL: https://demoqa.com/

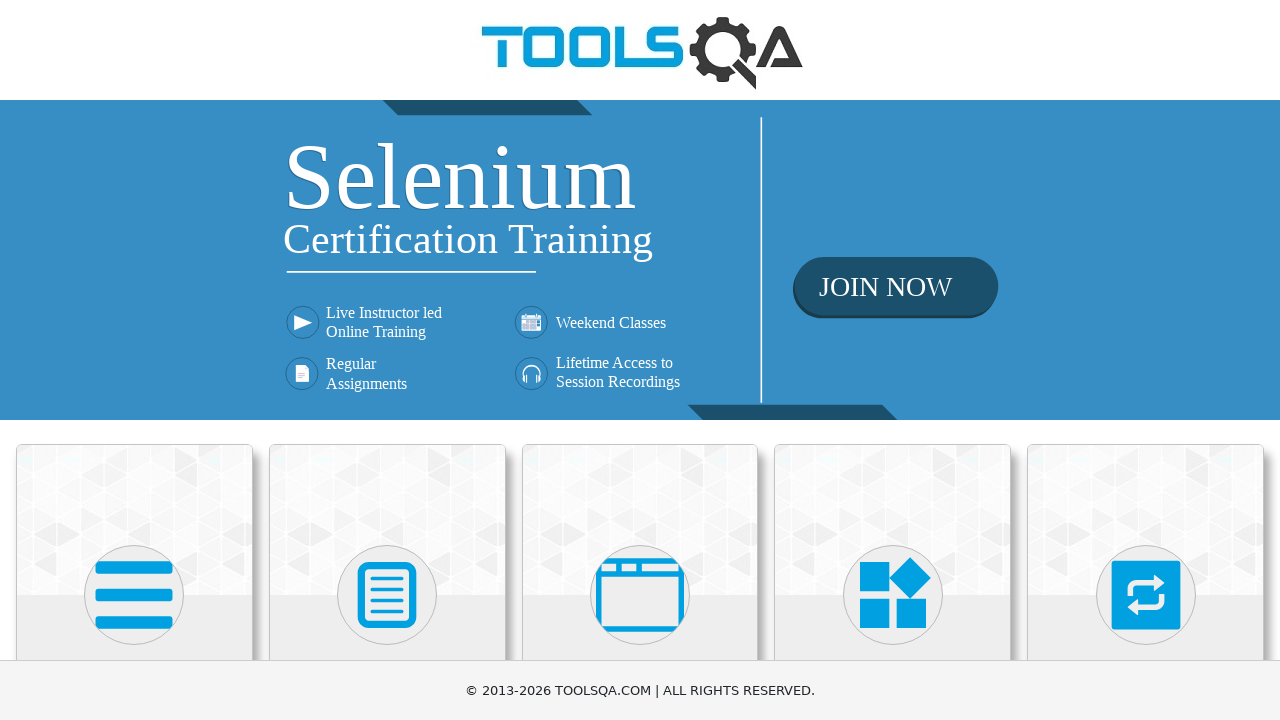

Clicked on Elements card at (134, 360) on xpath=//h5[text()='Elements']
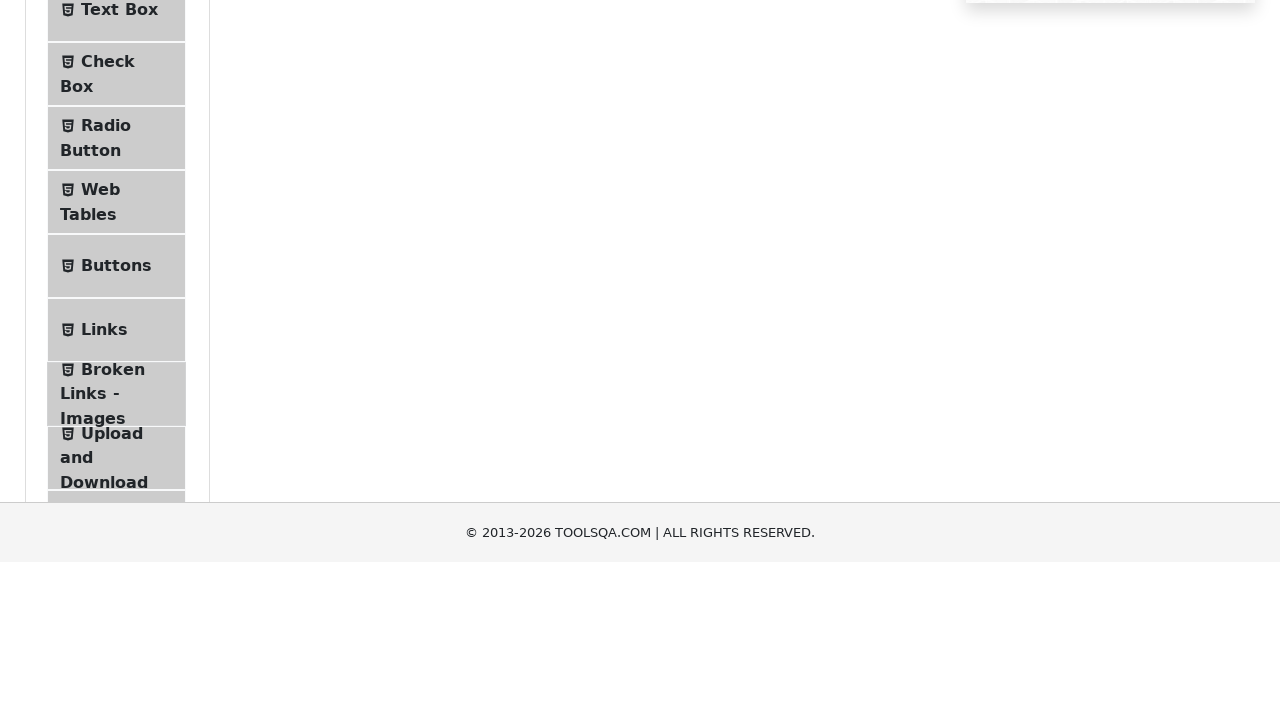

Clicked on Radio Button menu item at (116, 389) on #item-2
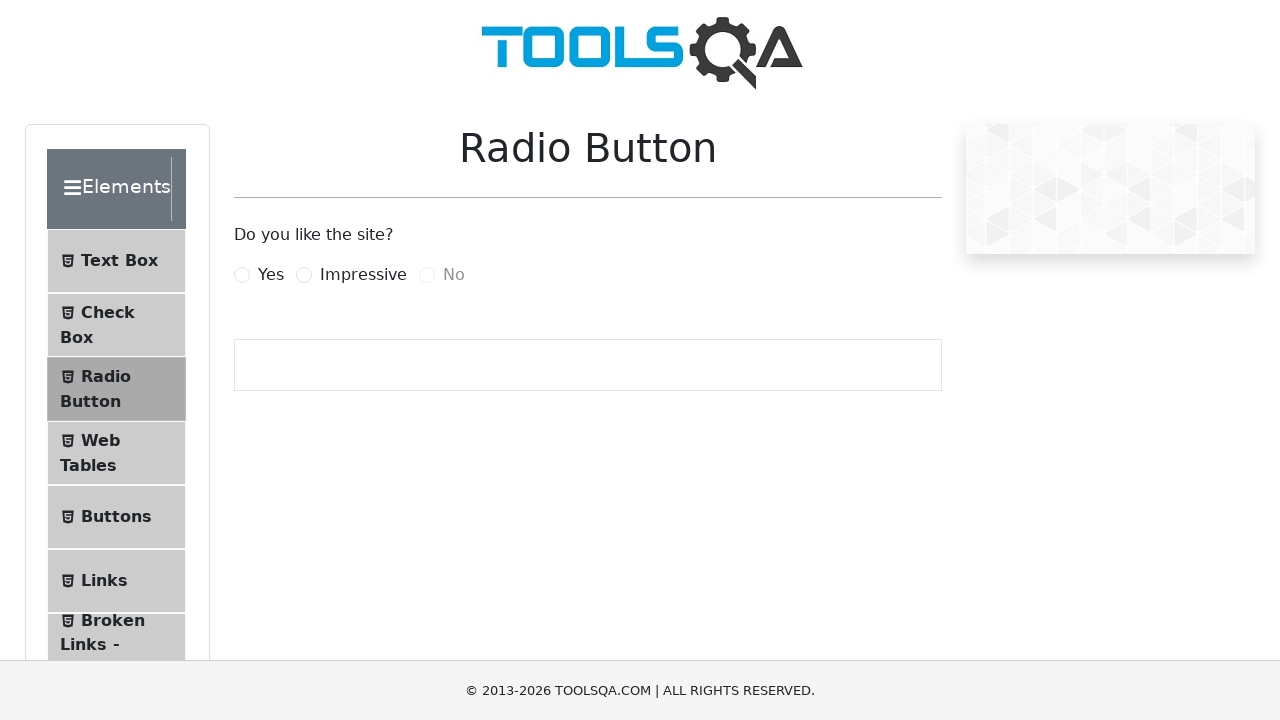

Clicked on Impressive radio button at (363, 275) on xpath=//*[@for='impressiveRadio']
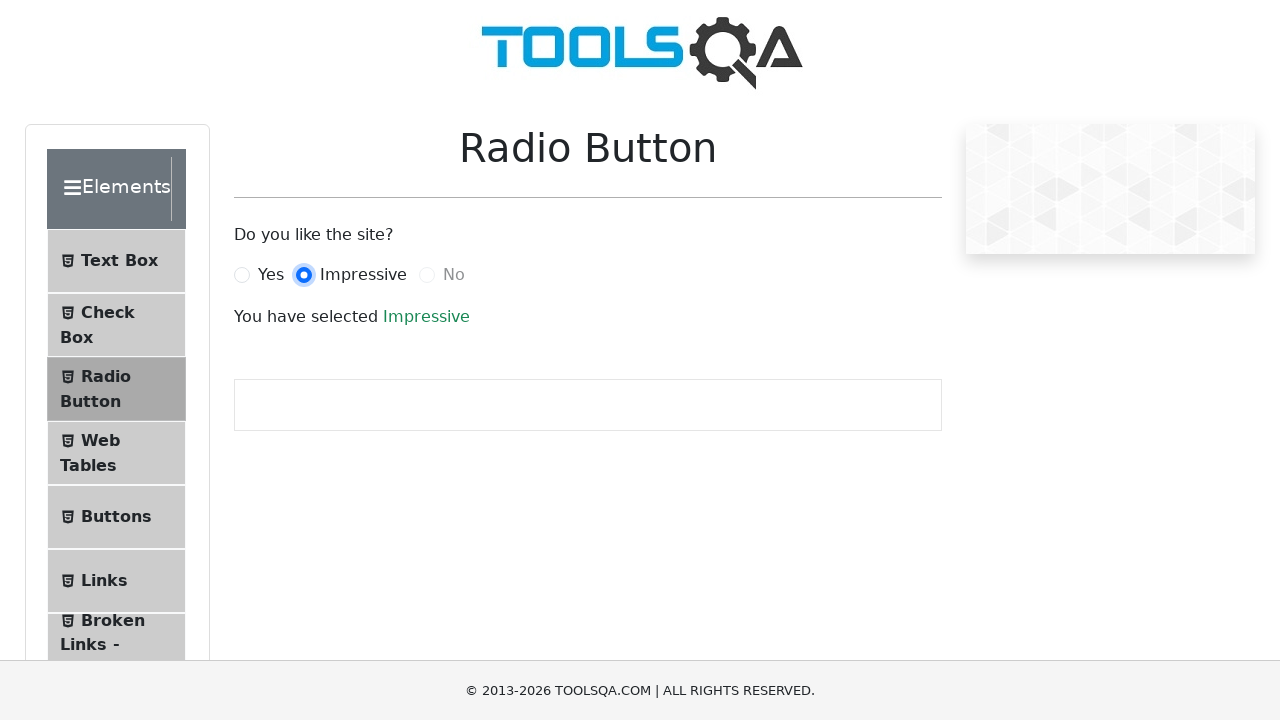

Success message appeared confirming Impressive radio button selection
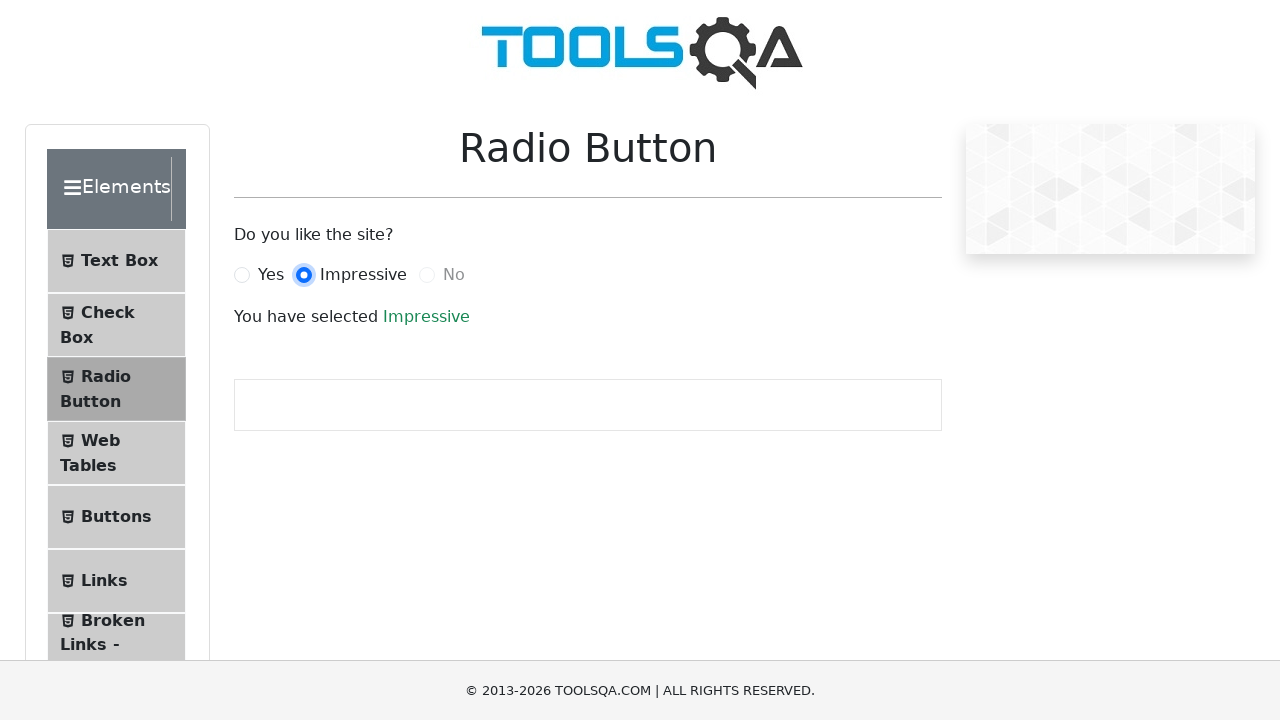

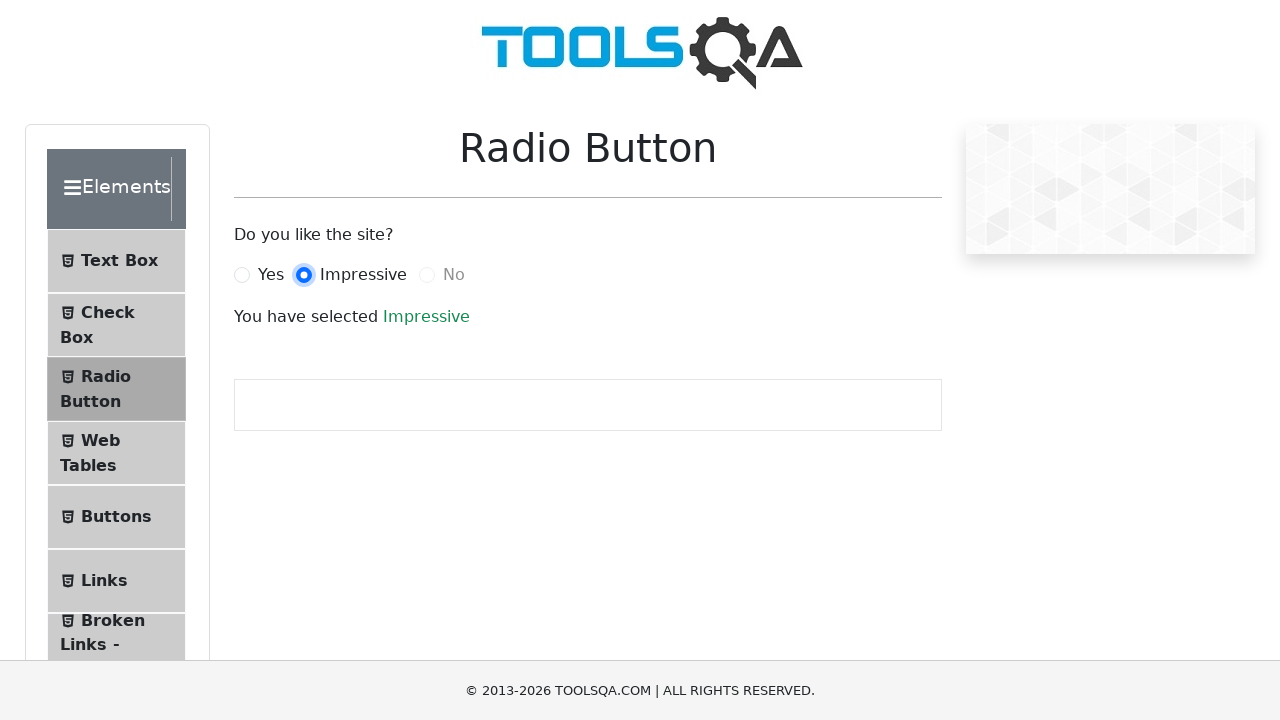